Tests text area input by entering text and submitting the form

Starting URL: https://www.qa-practice.com/elements/textarea/single

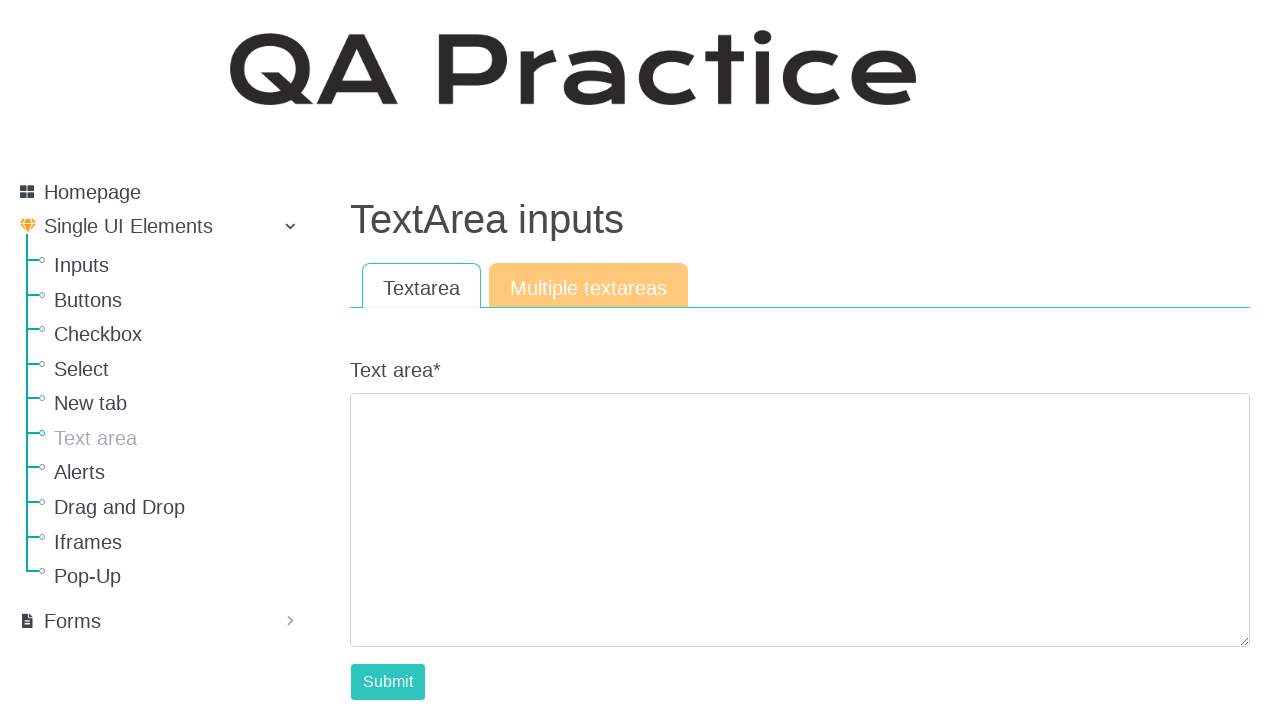

Filled text area with 'Hello' on //*[@name="text_area"]
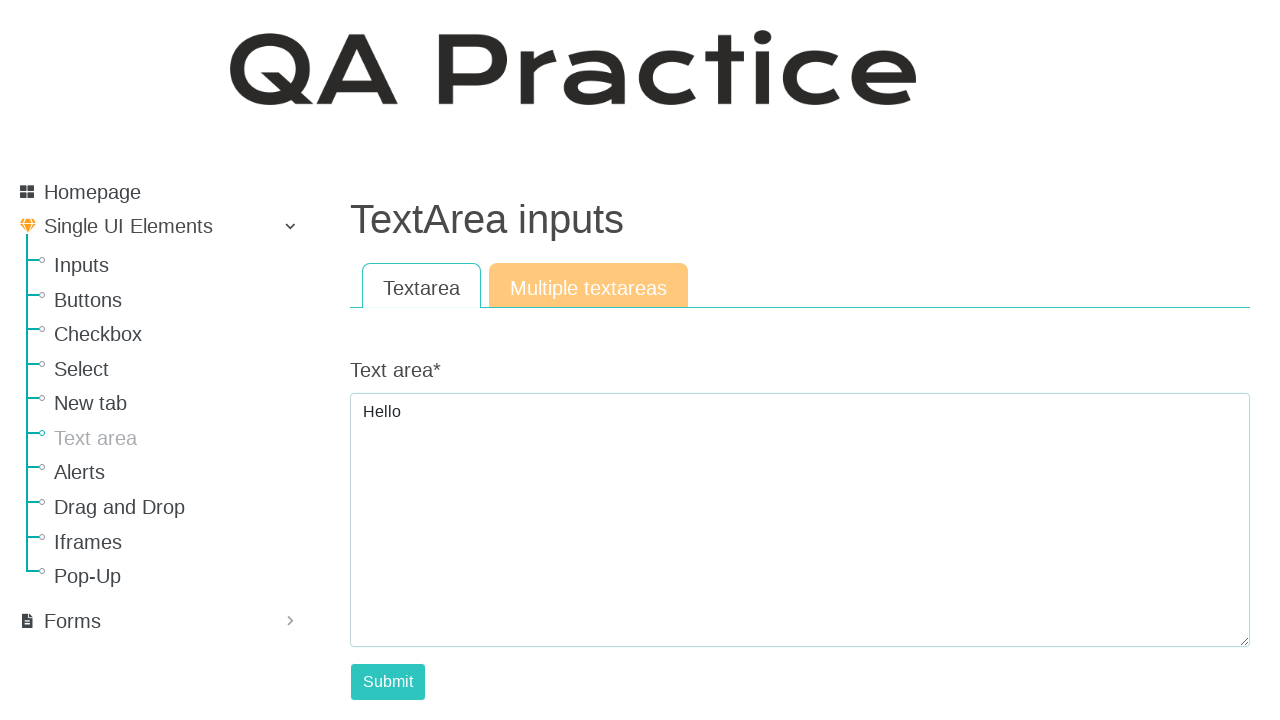

Clicked submit button to submit the form at (388, 682) on xpath=//*[@id="submit-id-submit"]
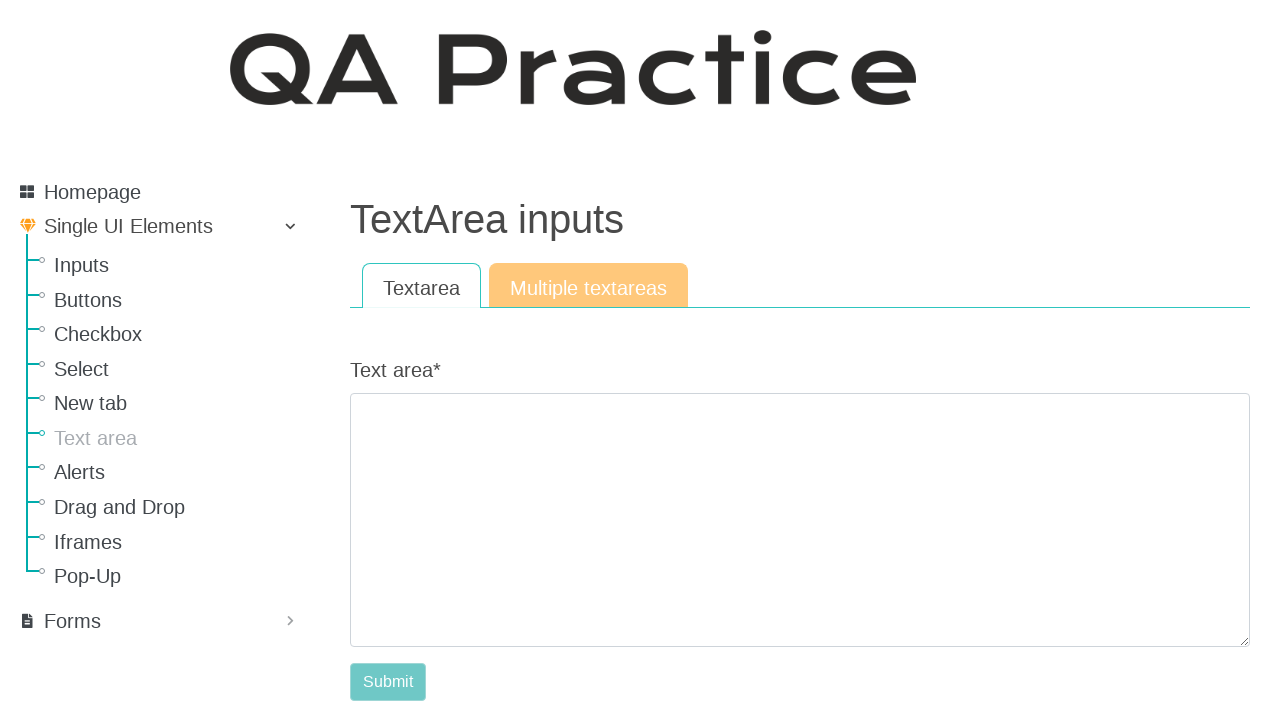

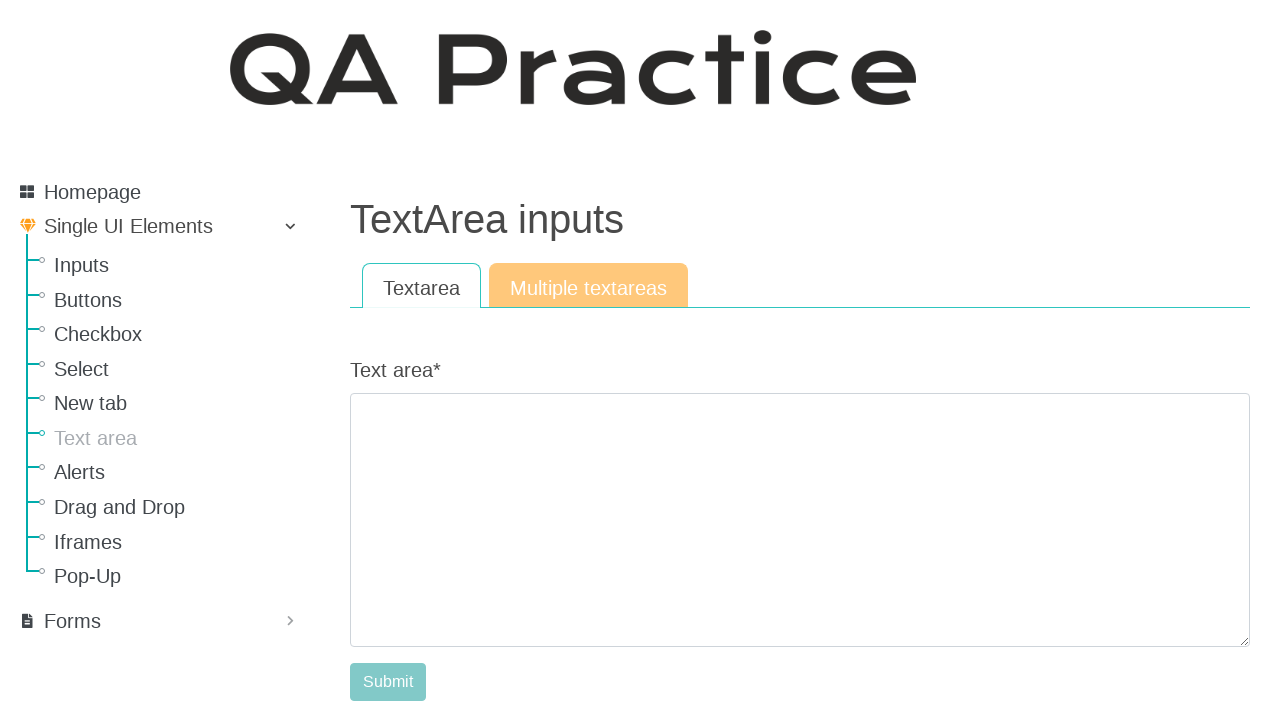